Tests that "Clear completed" button is hidden when there are no completed items

Starting URL: https://demo.playwright.dev/todomvc/

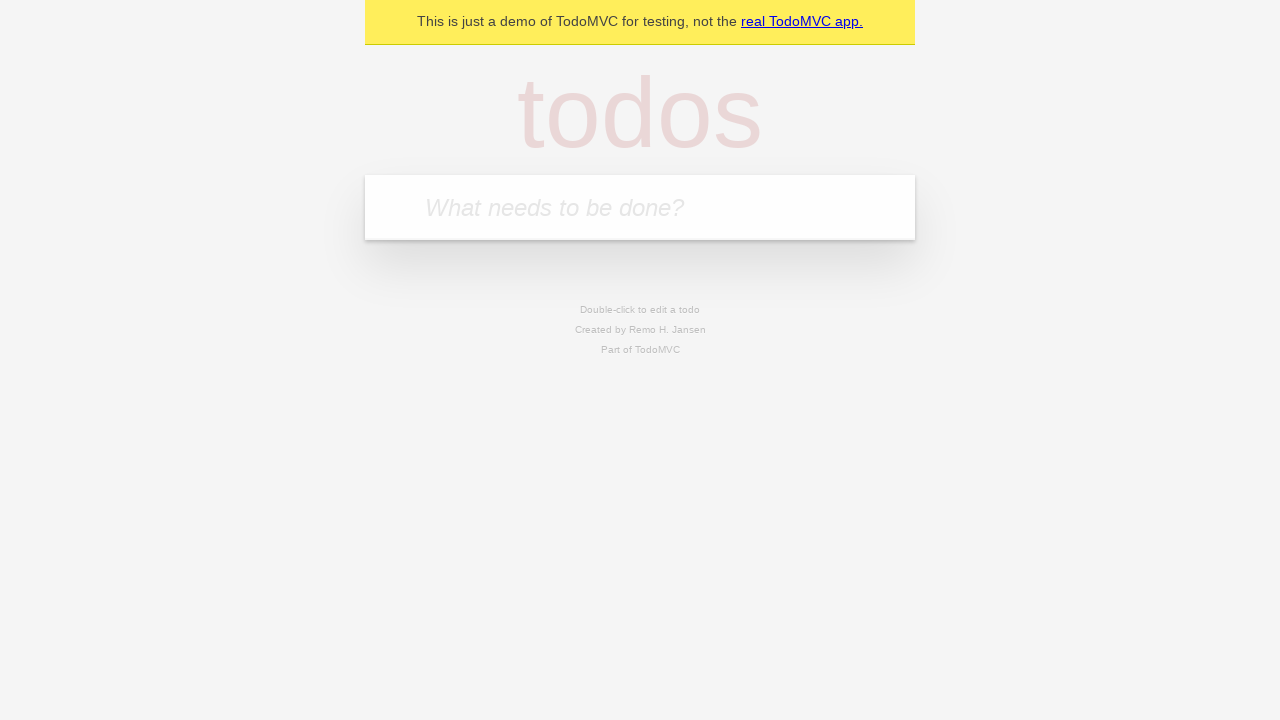

Filled todo input with 'buy some cheese' on internal:attr=[placeholder="What needs to be done?"i]
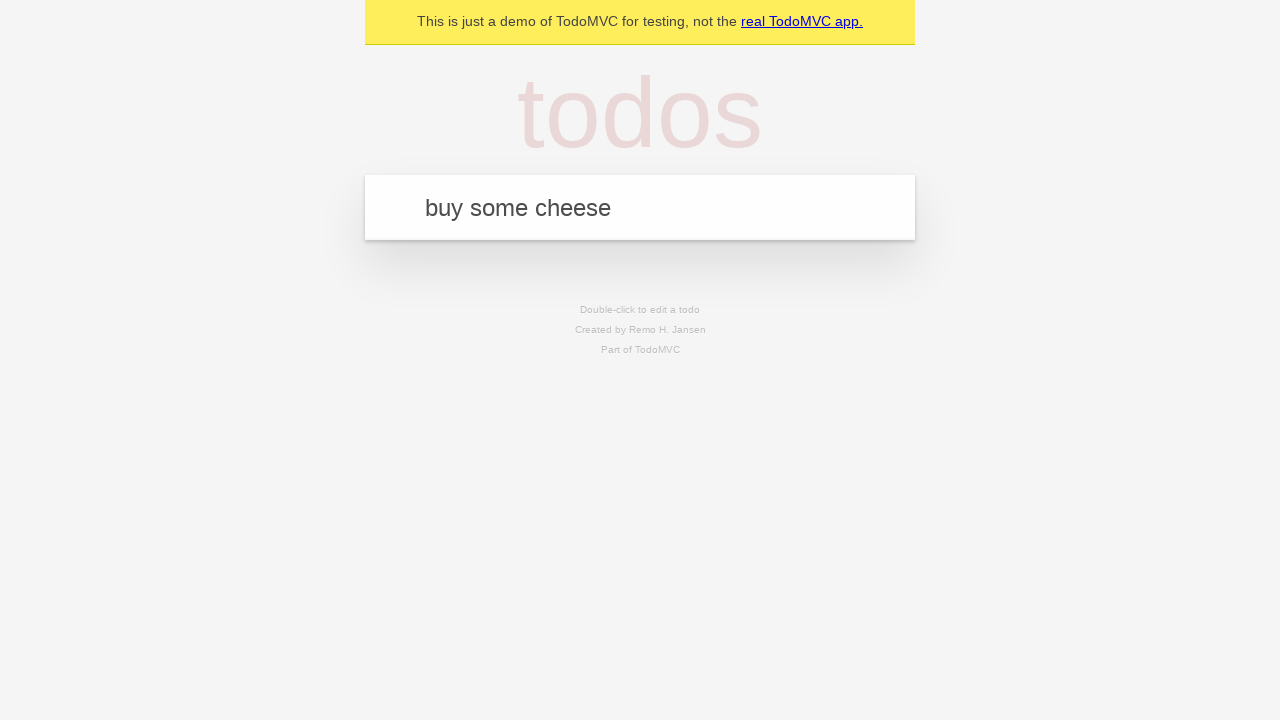

Pressed Enter to create todo 'buy some cheese' on internal:attr=[placeholder="What needs to be done?"i]
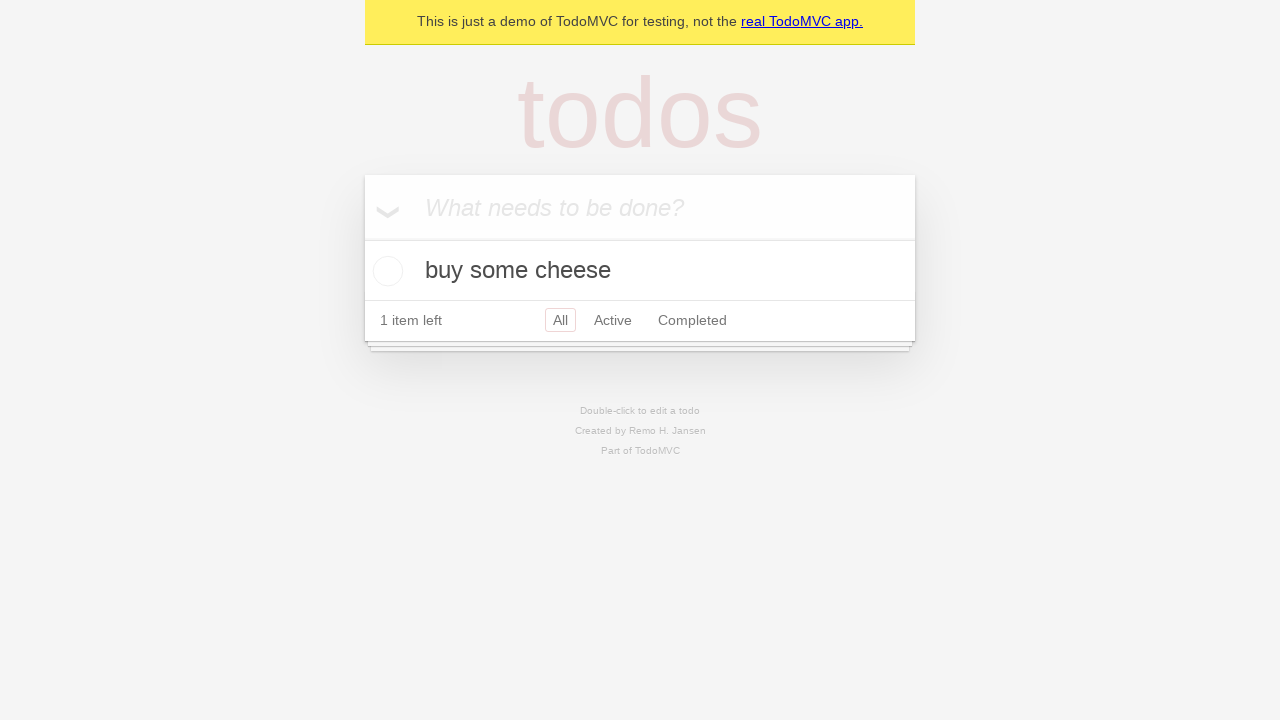

Filled todo input with 'feed the cat' on internal:attr=[placeholder="What needs to be done?"i]
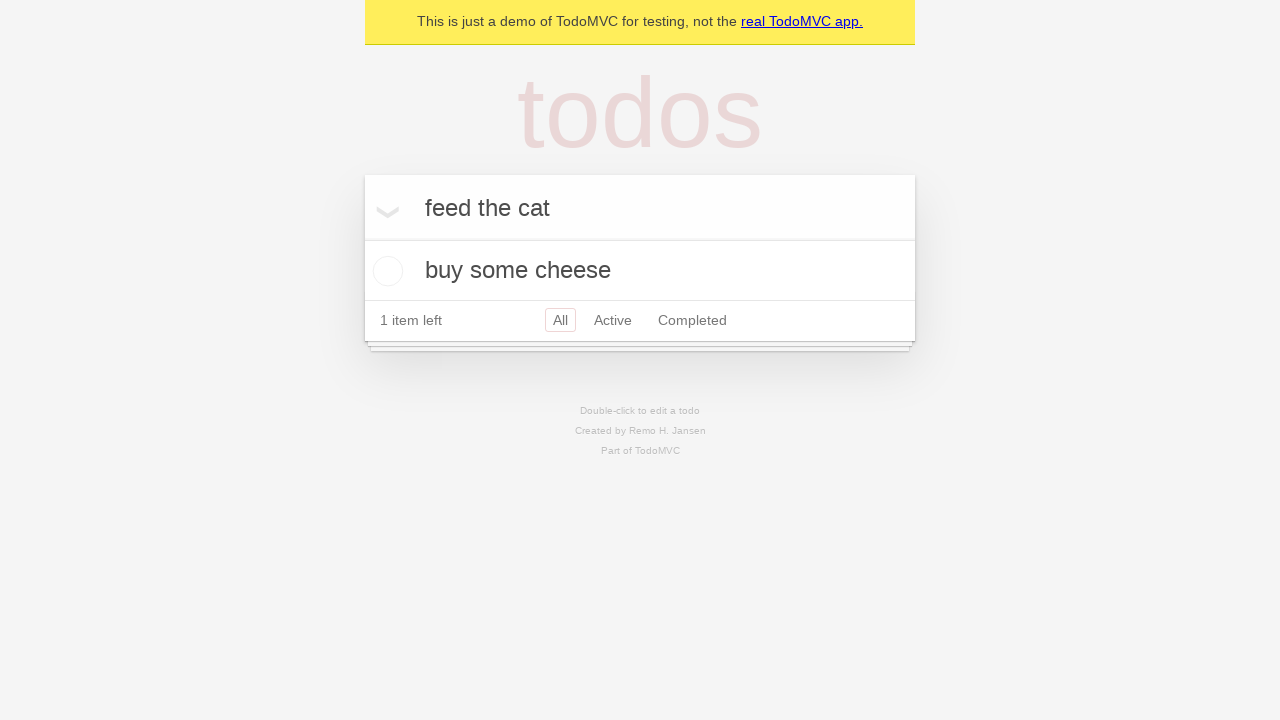

Pressed Enter to create todo 'feed the cat' on internal:attr=[placeholder="What needs to be done?"i]
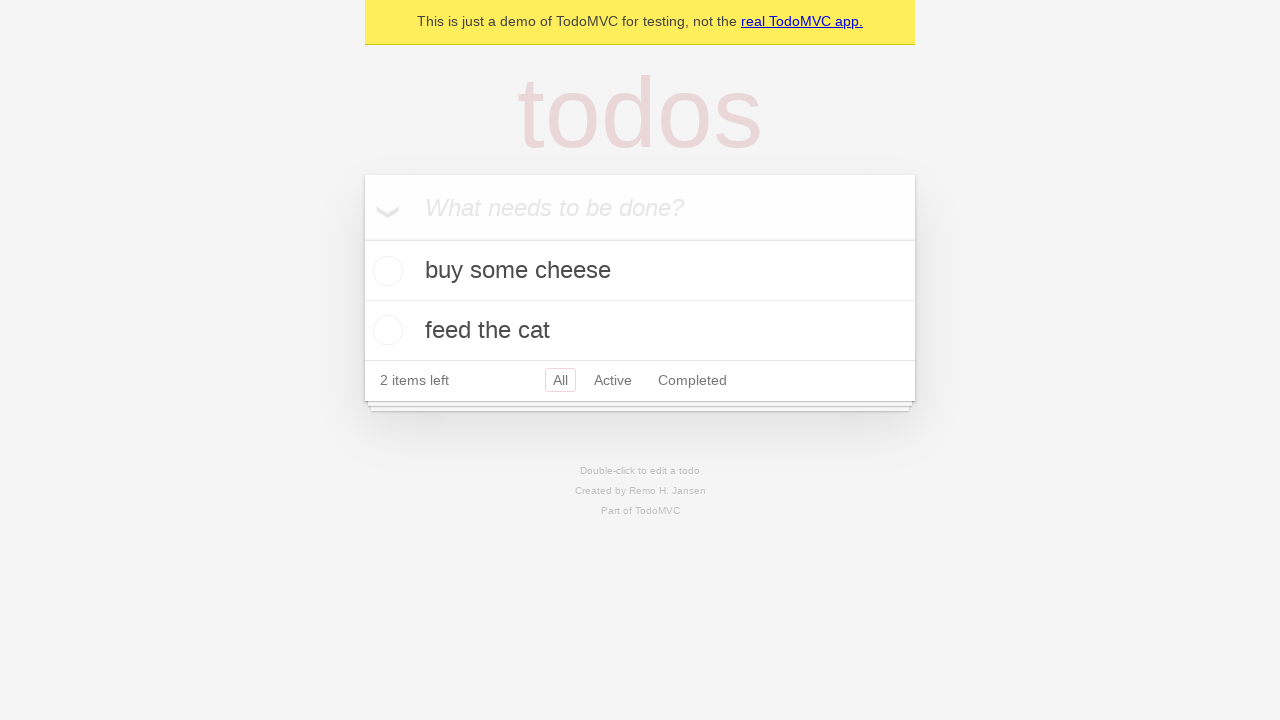

Filled todo input with 'book a doctors appointment' on internal:attr=[placeholder="What needs to be done?"i]
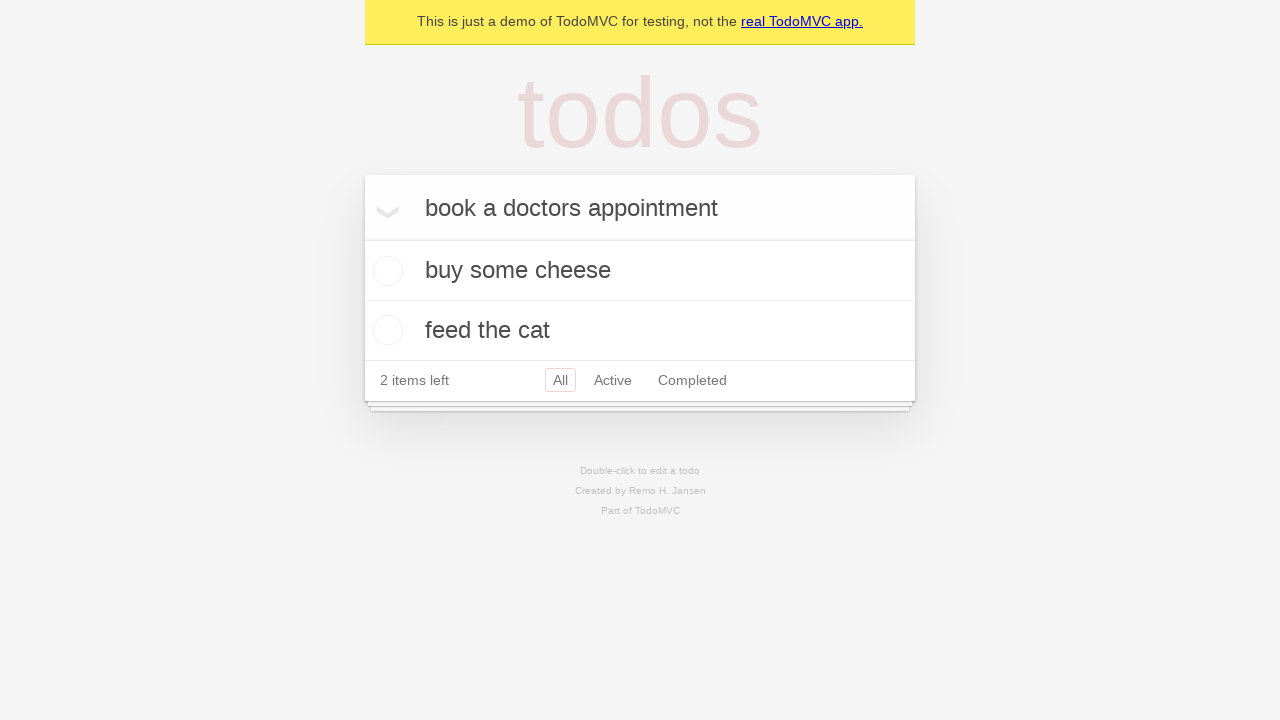

Pressed Enter to create todo 'book a doctors appointment' on internal:attr=[placeholder="What needs to be done?"i]
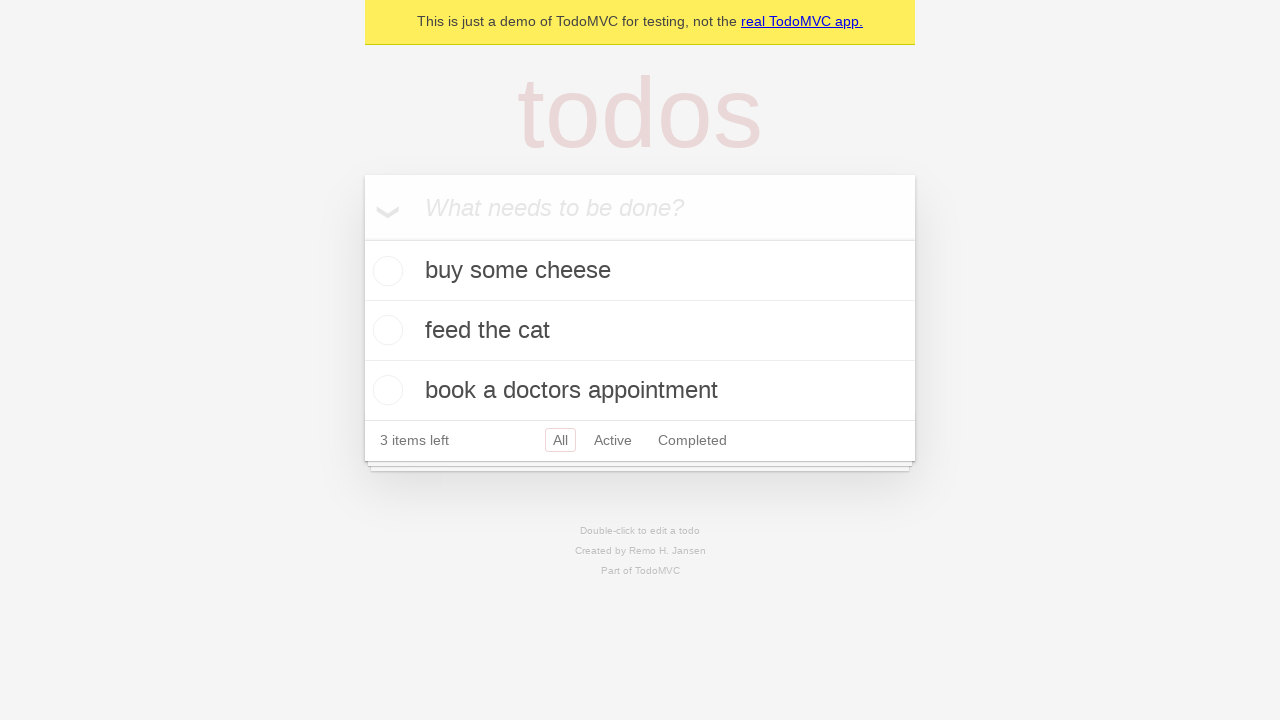

Checked the first todo item at (385, 271) on .todo-list li .toggle >> nth=0
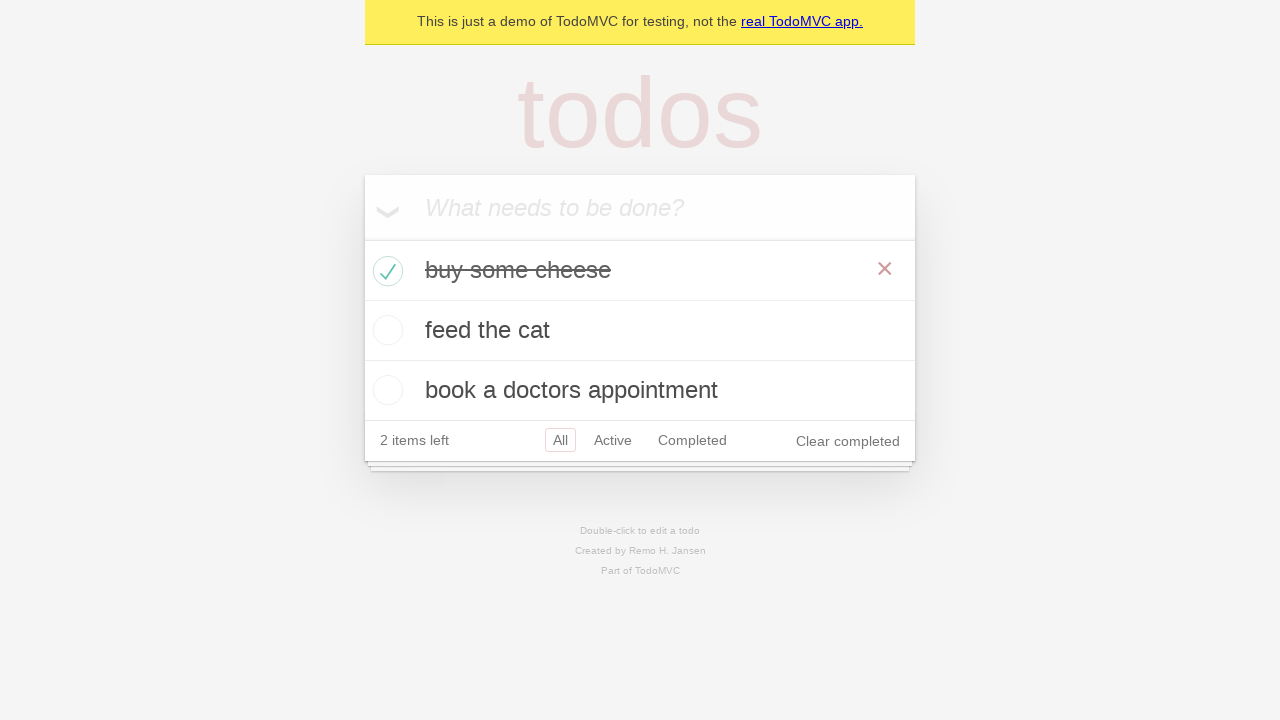

Clicked 'Clear completed' button at (848, 441) on internal:role=button[name="Clear completed"i]
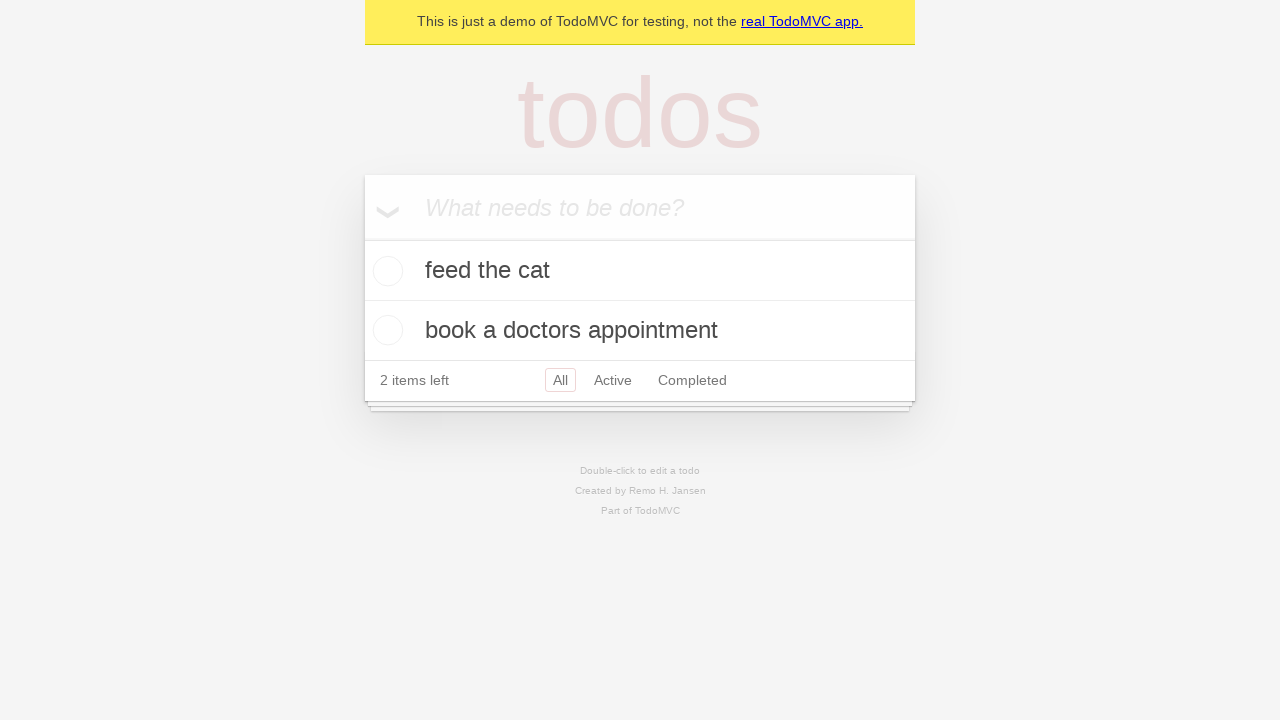

'Clear completed' button is now hidden
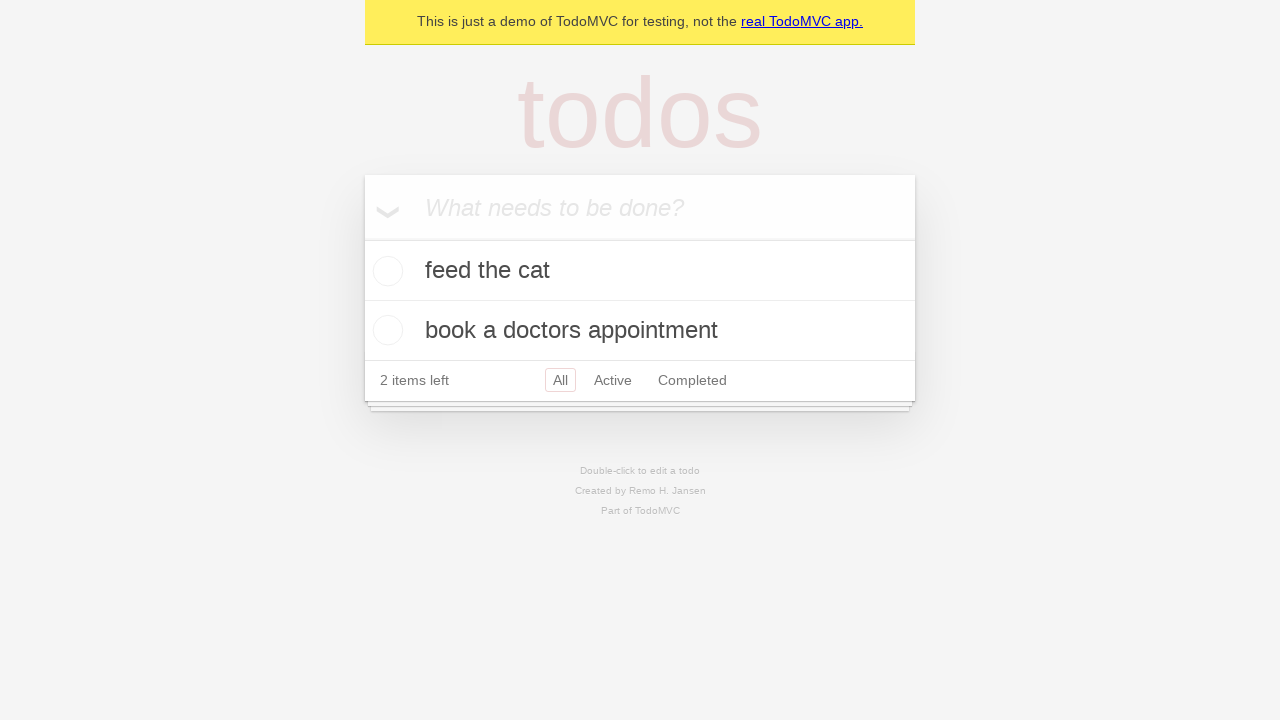

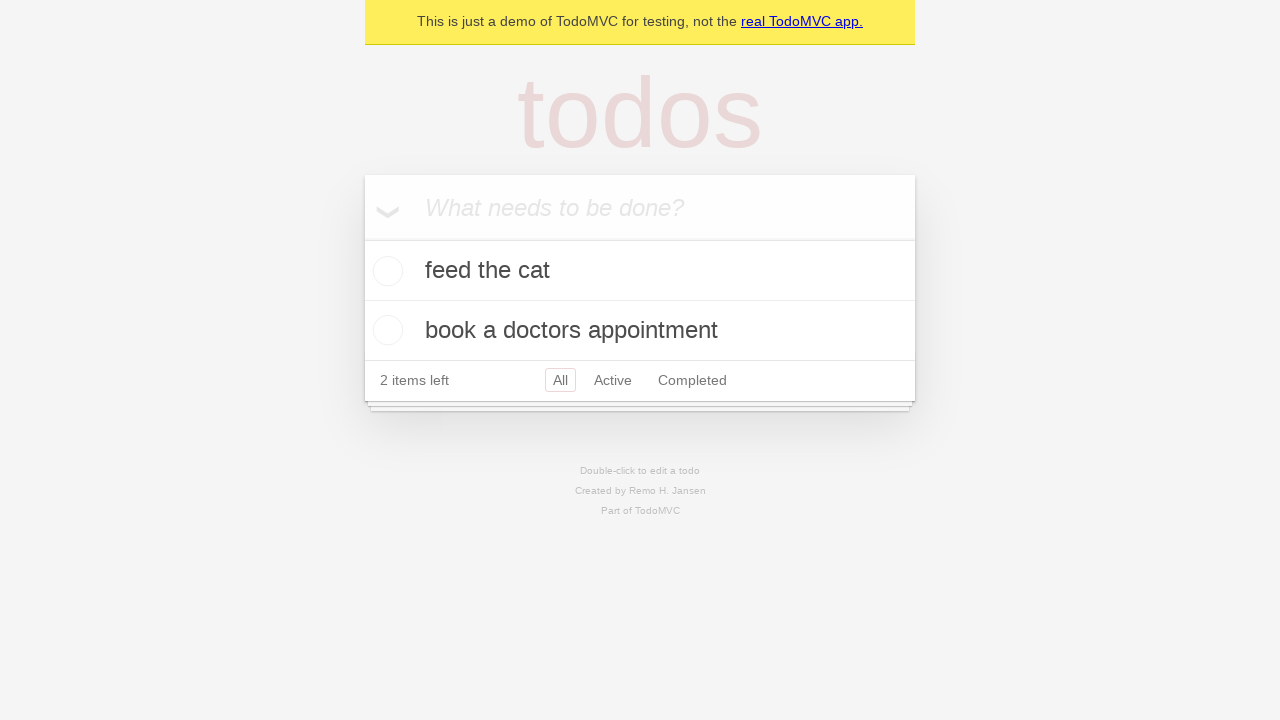